Tests dropdown menu functionality by clicking on a dropdown trigger and verifying that 5 list items are displayed in the dropdown menu

Starting URL: https://bonigarcia.dev/selenium-webdriver-java/dropdown-menu.html

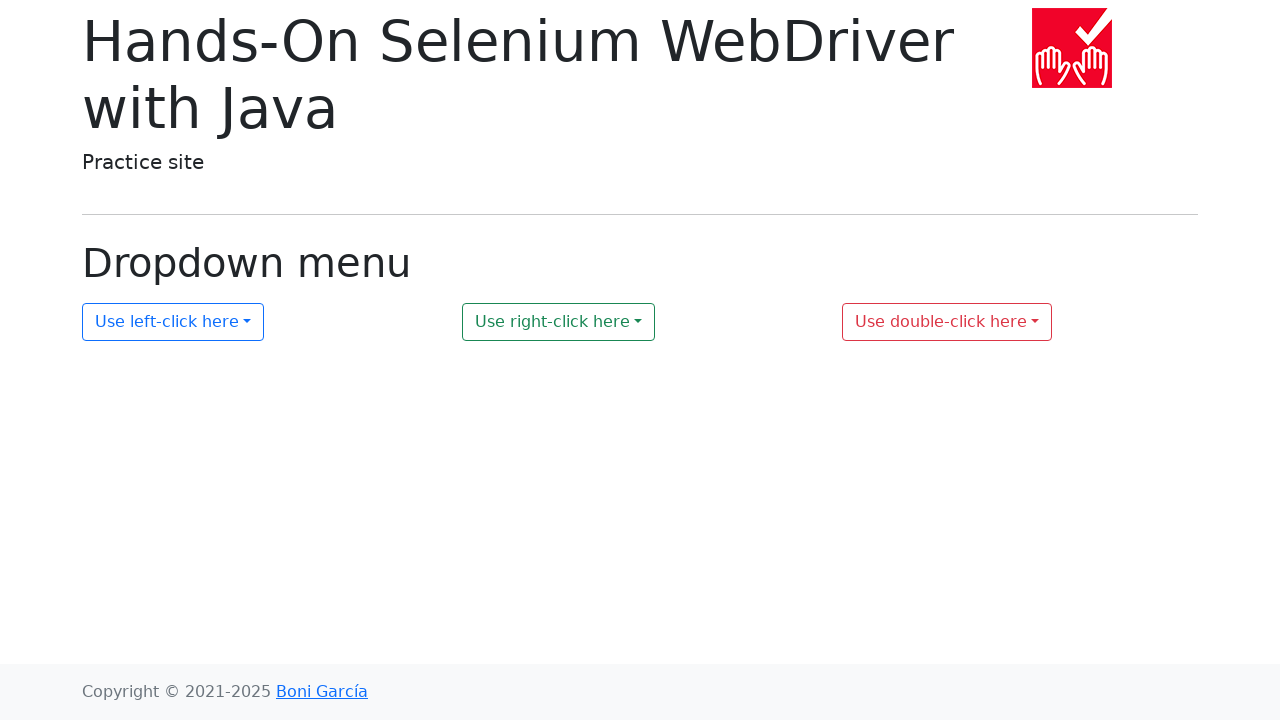

Clicked dropdown trigger #my-dropdown-1 at (173, 322) on #my-dropdown-1
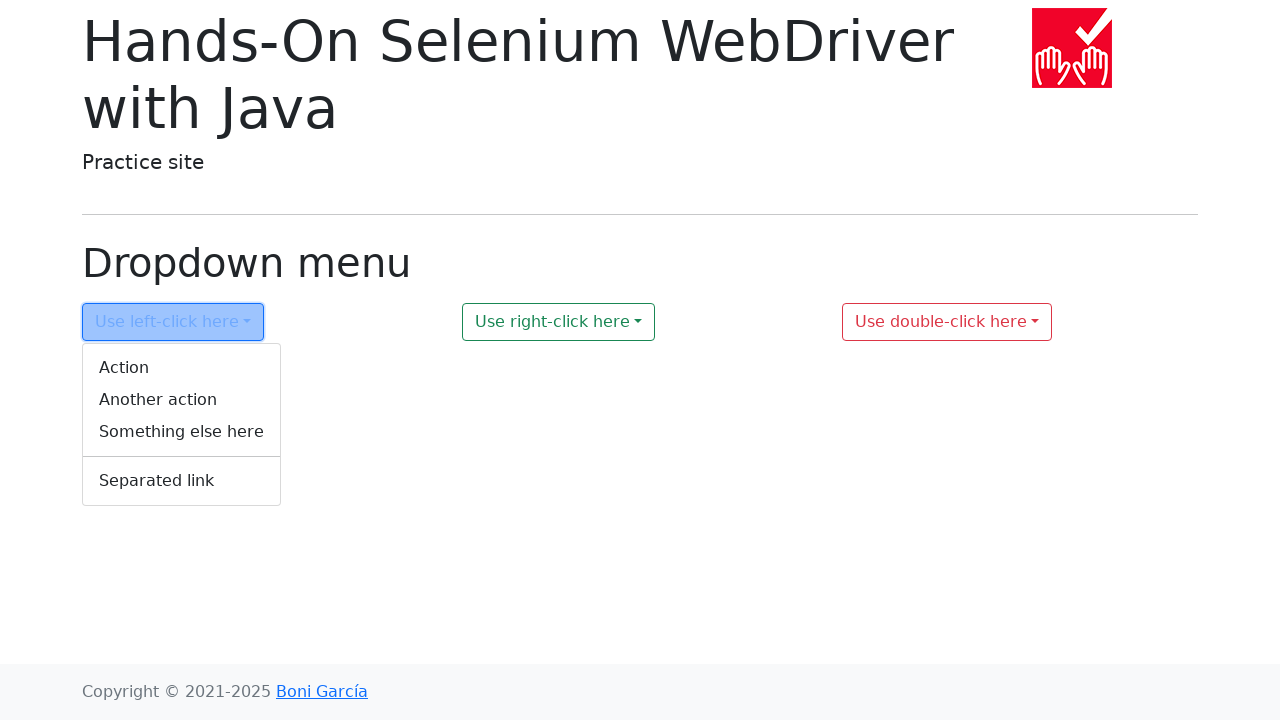

Dropdown menu appeared and is visible
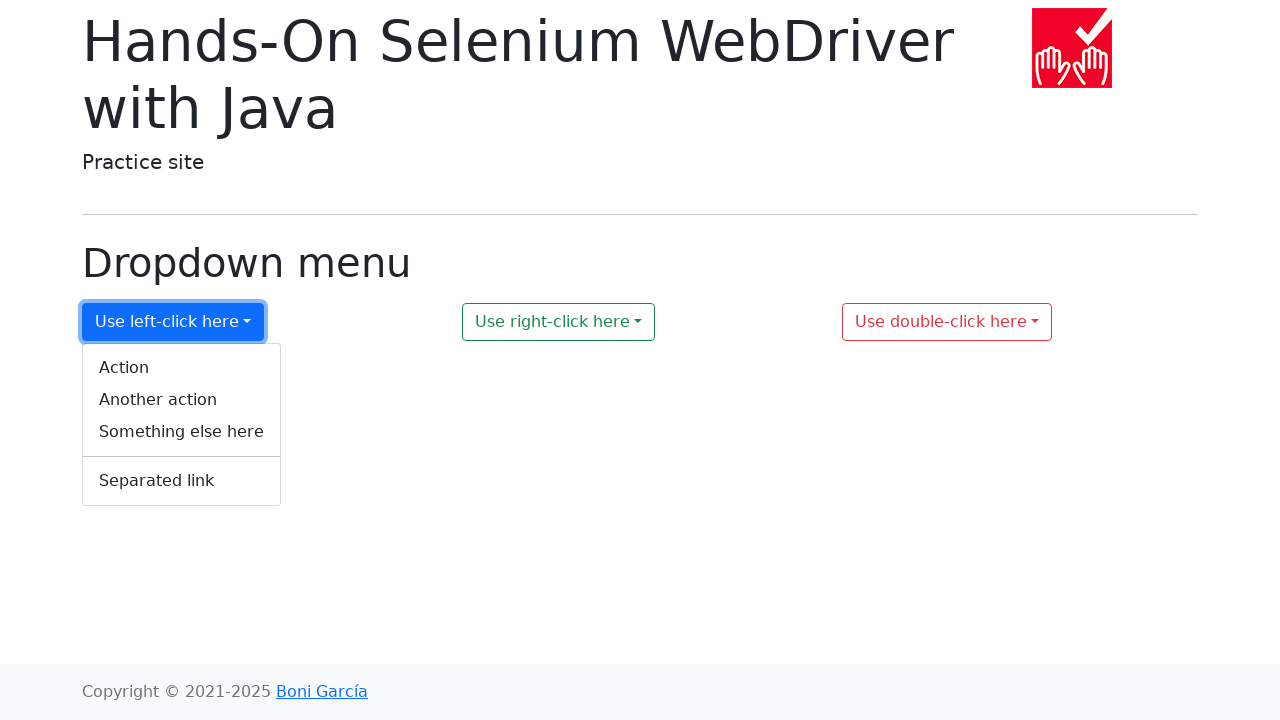

Located dropdown menu list items
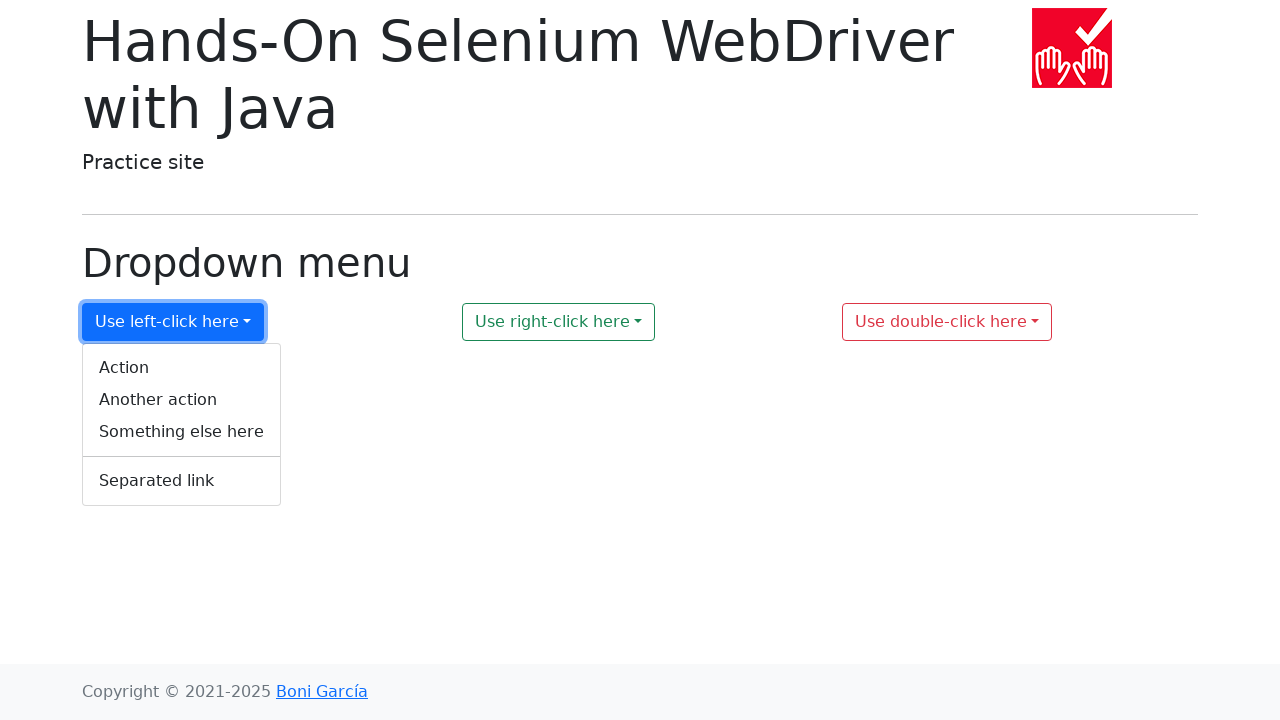

Verified dropdown menu contains exactly 5 list items
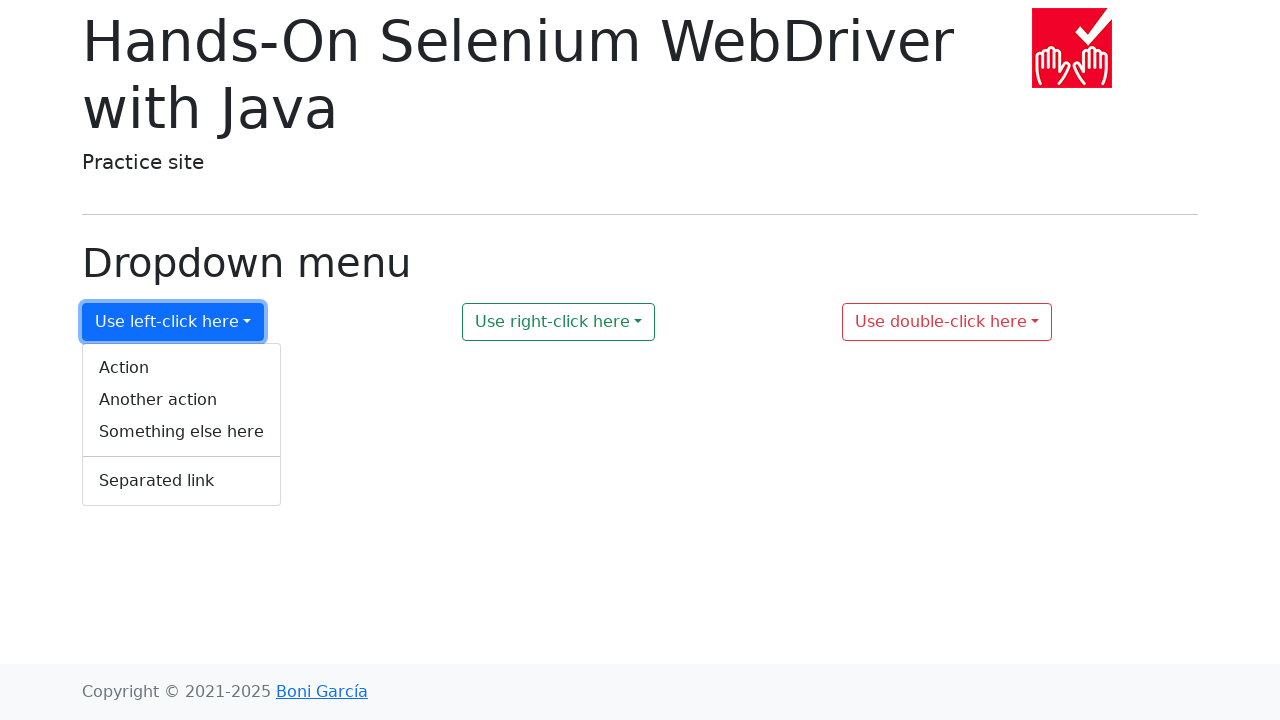

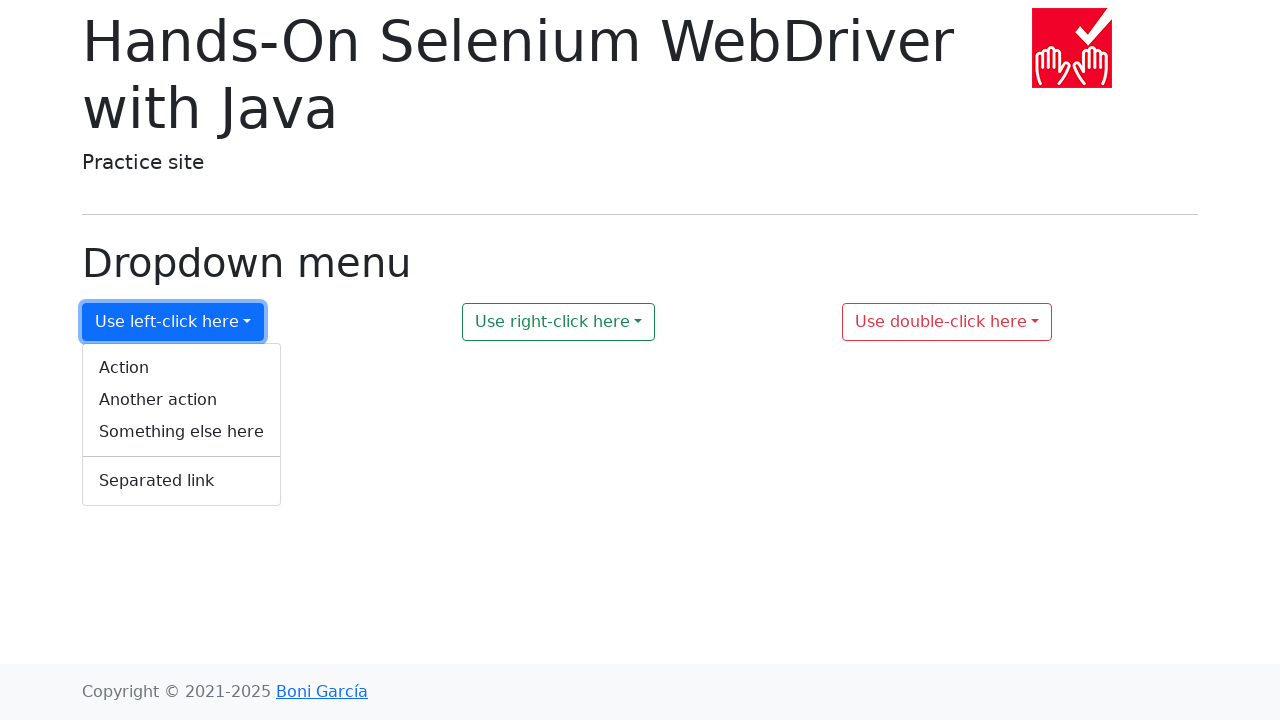